Tests that edits are saved when the input loses focus (blur)

Starting URL: https://demo.playwright.dev/todomvc

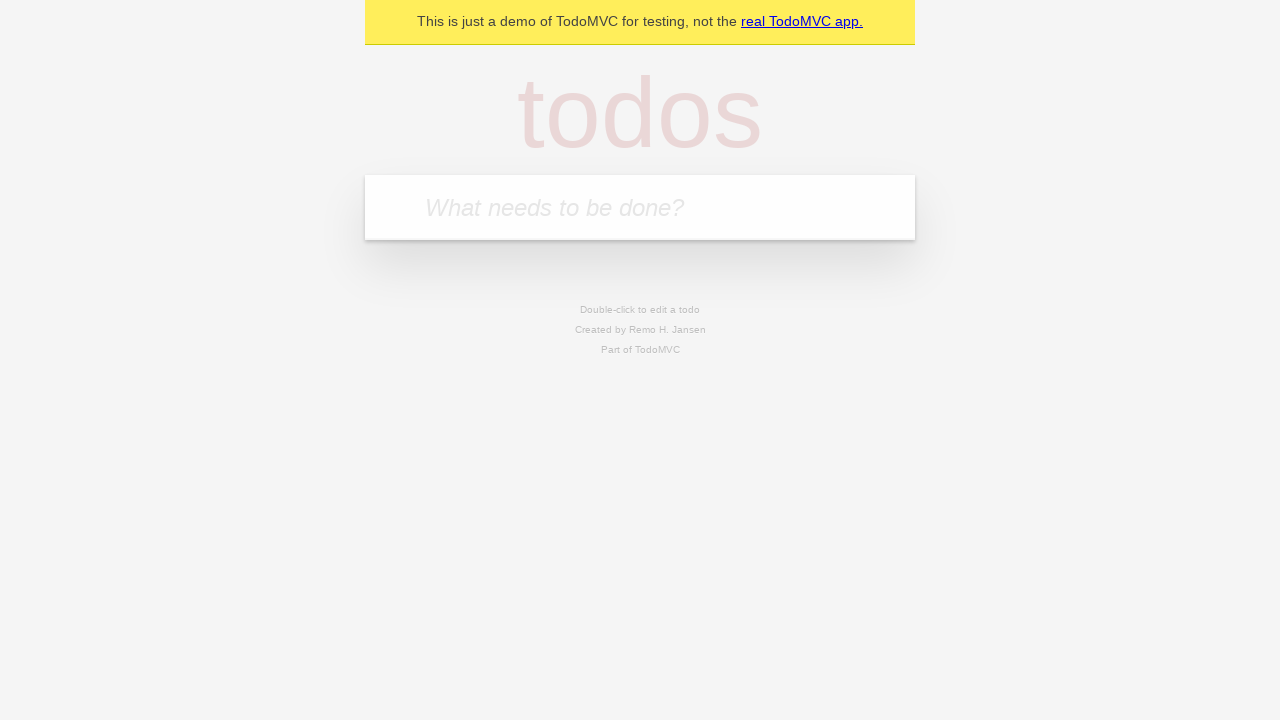

Filled todo input with 'buy some cheese' on internal:attr=[placeholder="What needs to be done?"i]
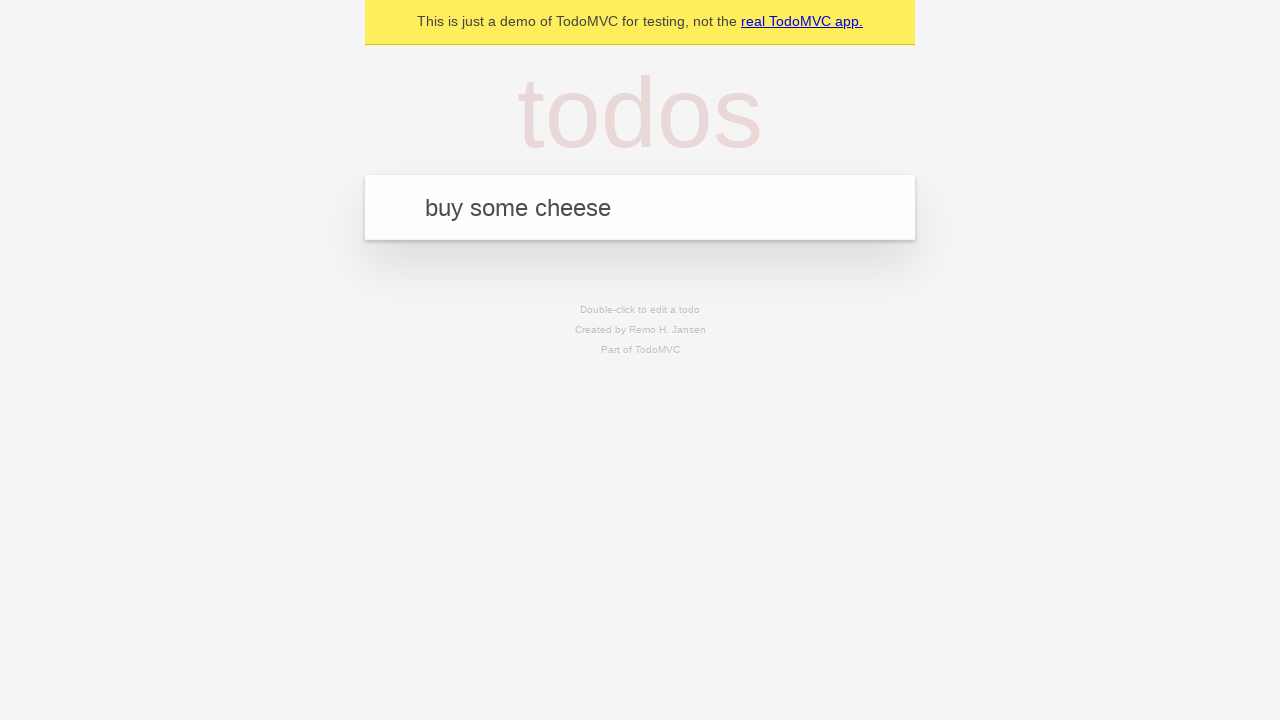

Pressed Enter to create first todo on internal:attr=[placeholder="What needs to be done?"i]
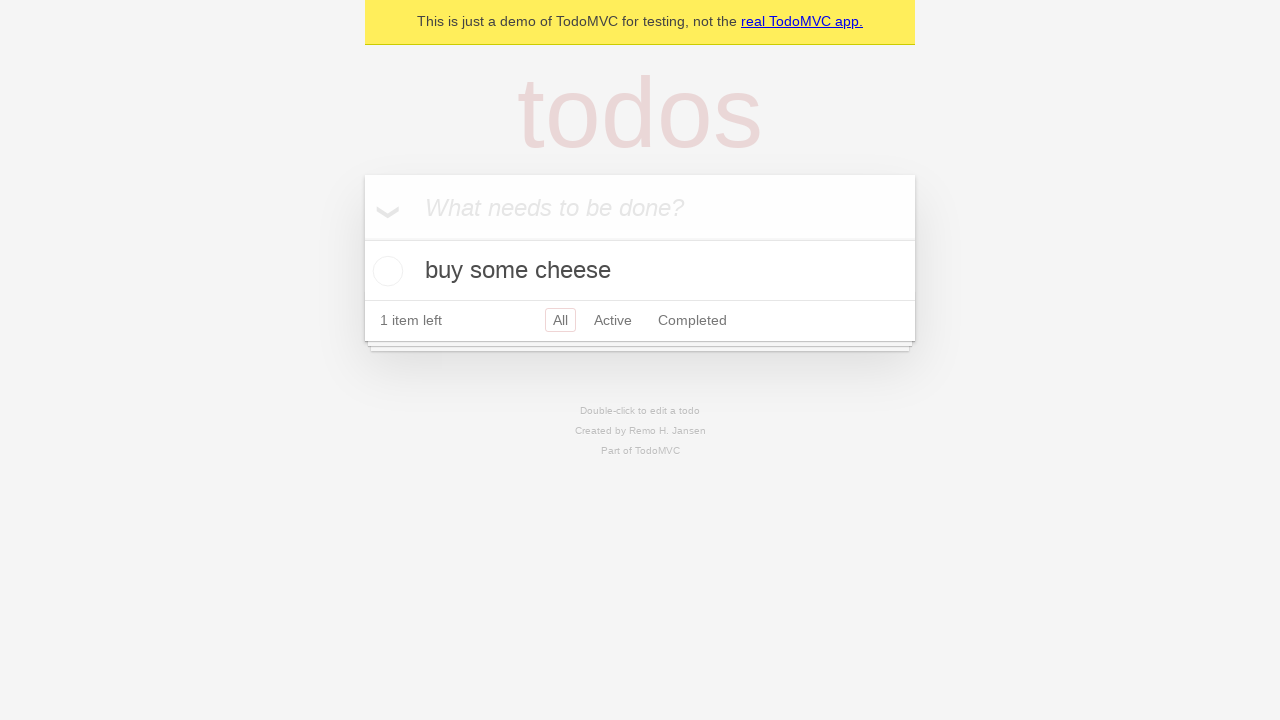

Filled todo input with 'feed the cat' on internal:attr=[placeholder="What needs to be done?"i]
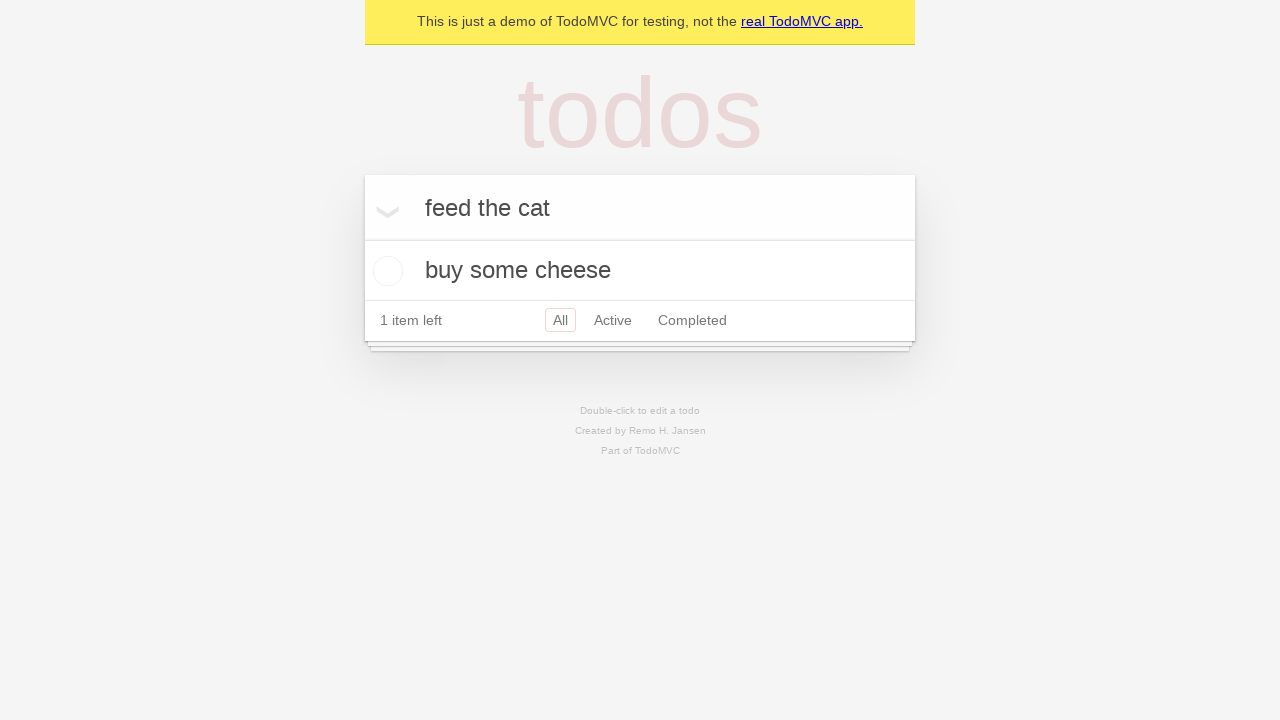

Pressed Enter to create second todo on internal:attr=[placeholder="What needs to be done?"i]
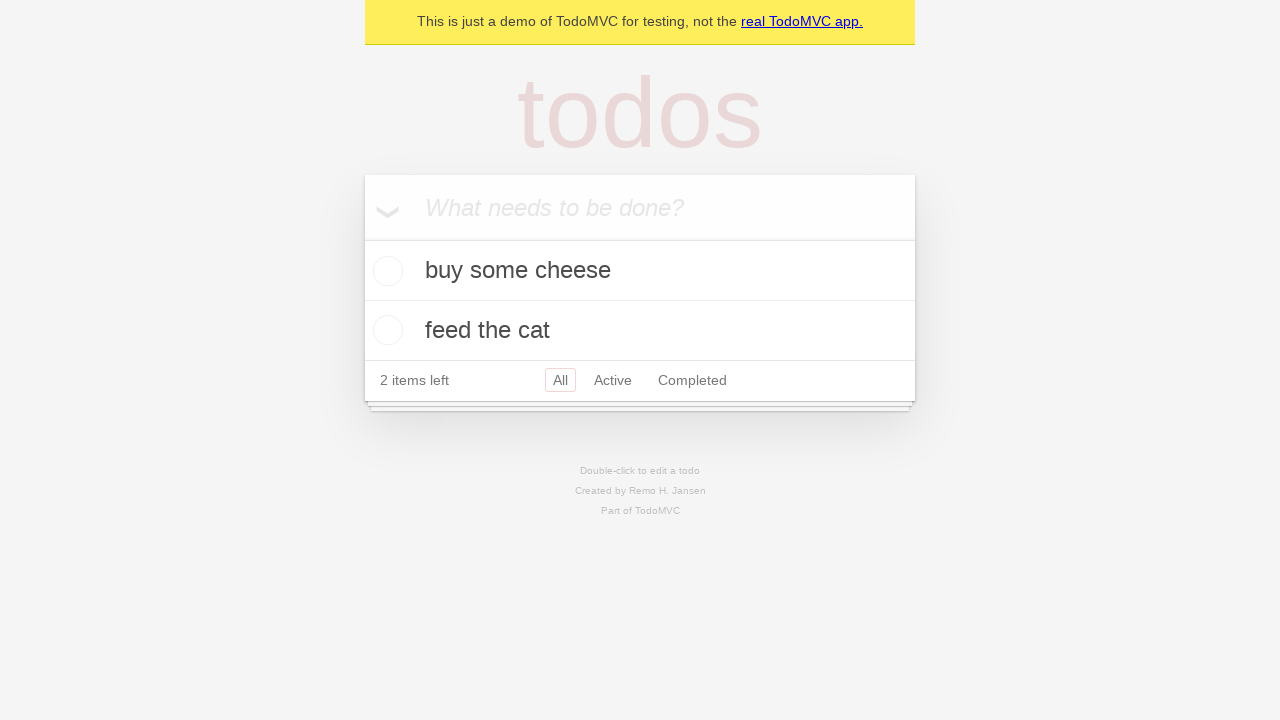

Filled todo input with 'book a doctors appointment' on internal:attr=[placeholder="What needs to be done?"i]
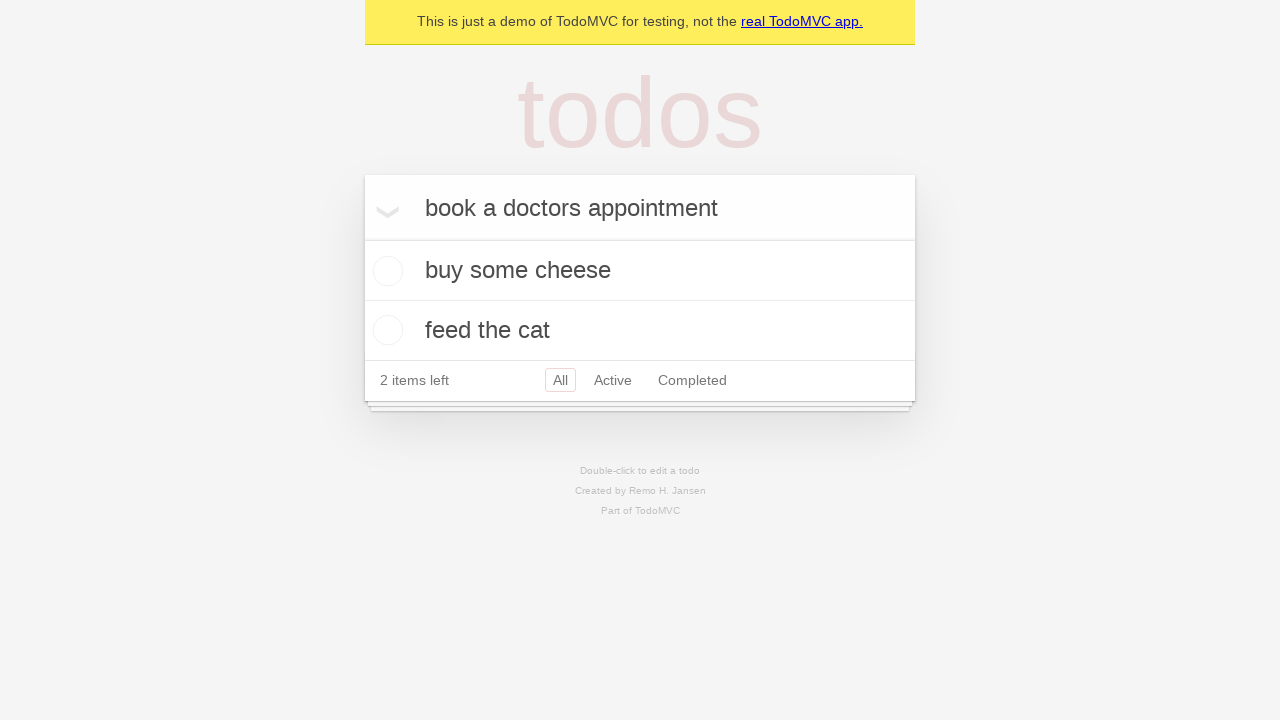

Pressed Enter to create third todo on internal:attr=[placeholder="What needs to be done?"i]
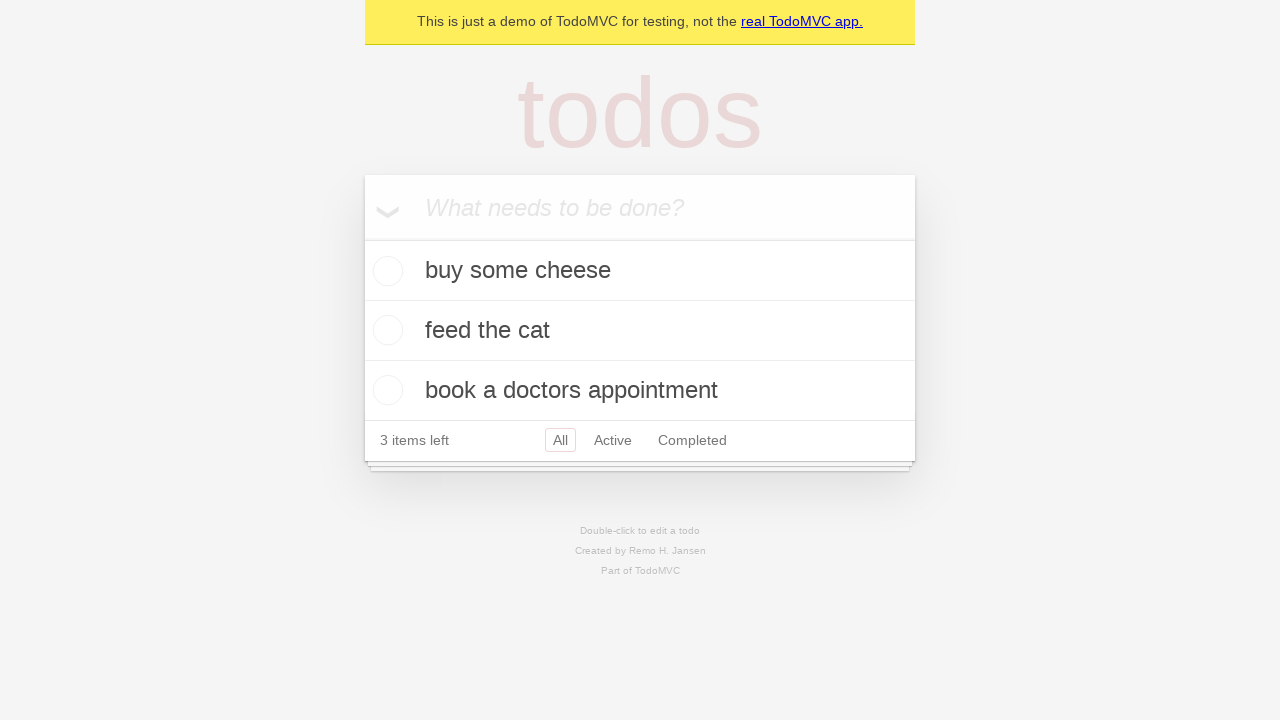

Verified three todos exist in localStorage
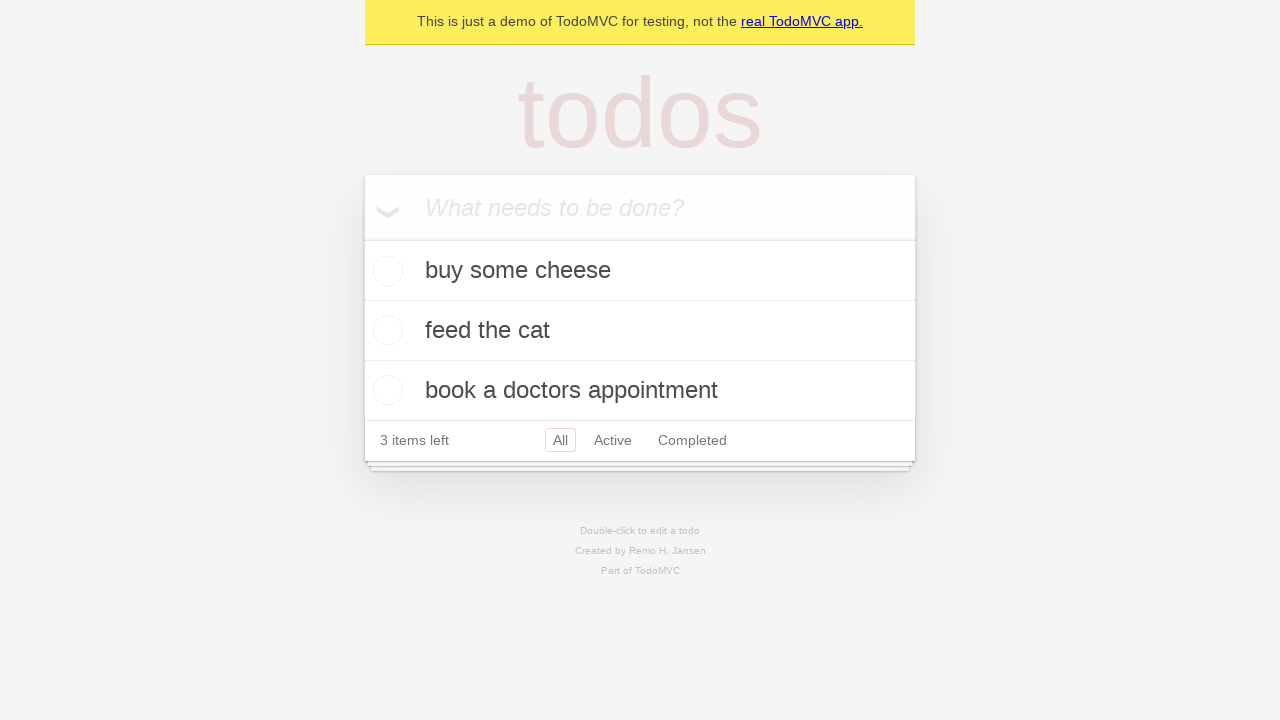

Double-clicked second todo item to enter edit mode at (640, 331) on internal:testid=[data-testid="todo-item"s] >> nth=1
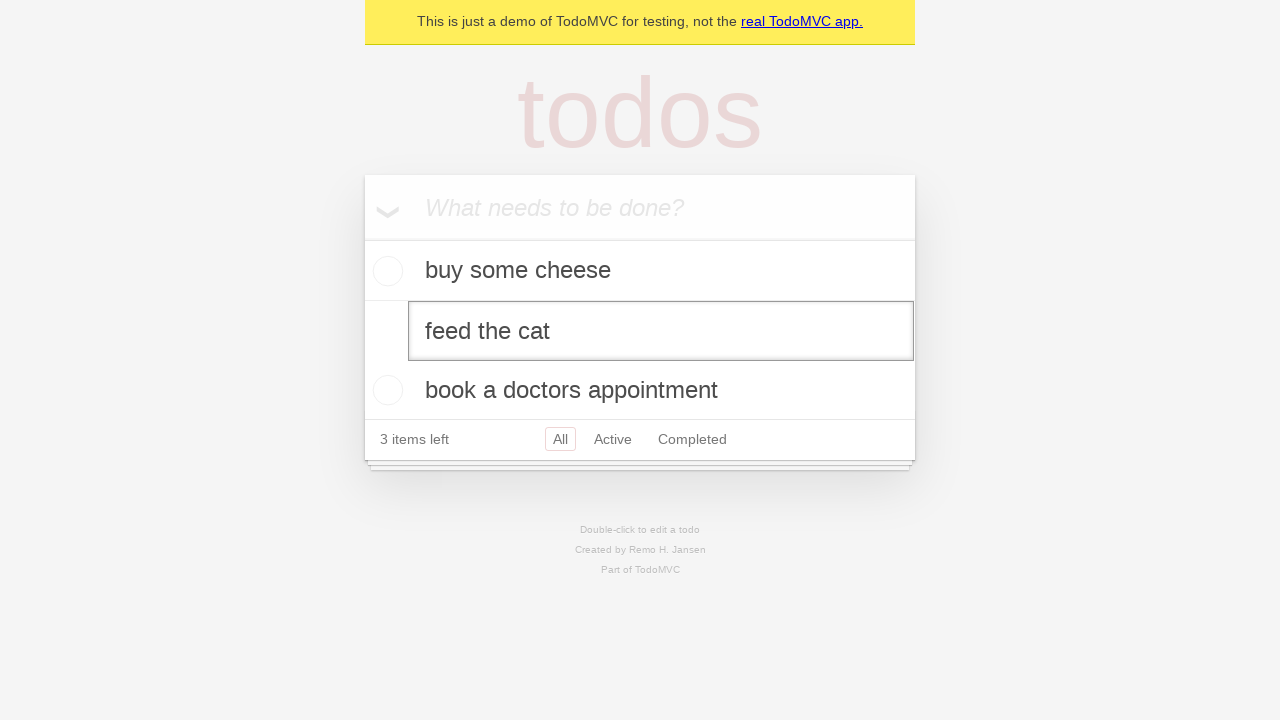

Filled edit field with 'buy some sausages' on internal:testid=[data-testid="todo-item"s] >> nth=1 >> internal:role=textbox[nam
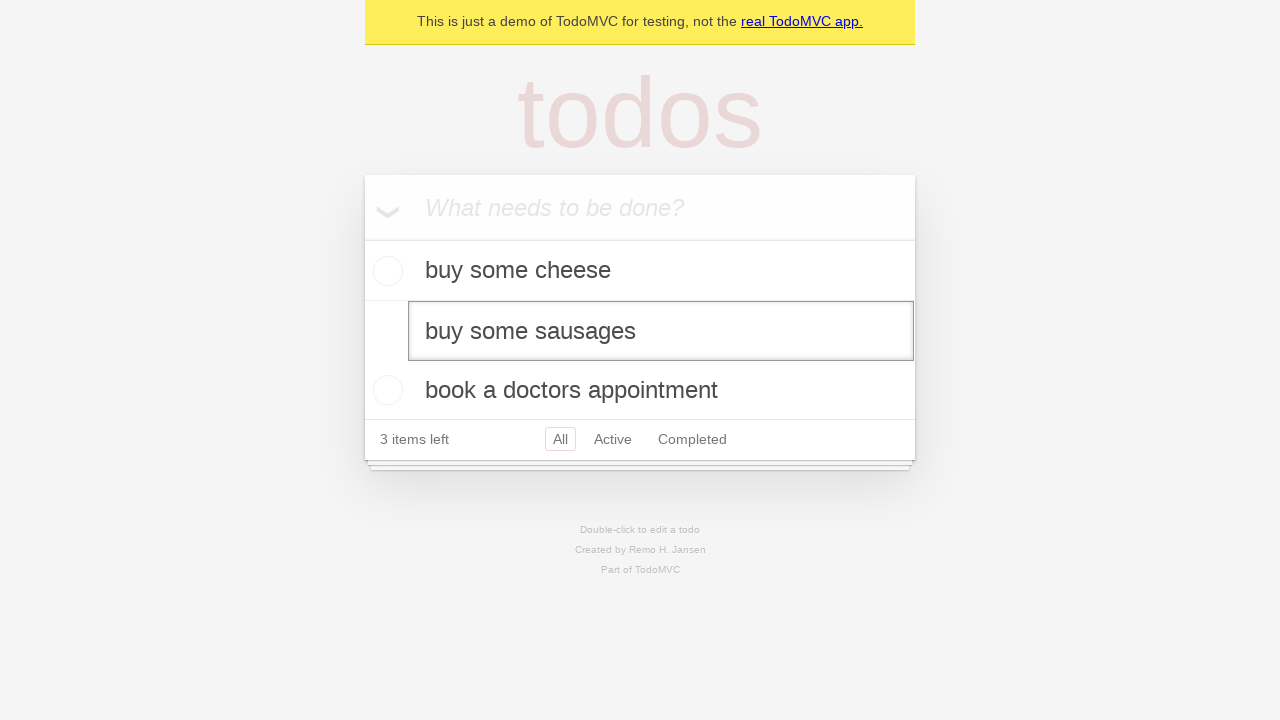

Triggered blur event on edit field to save changes
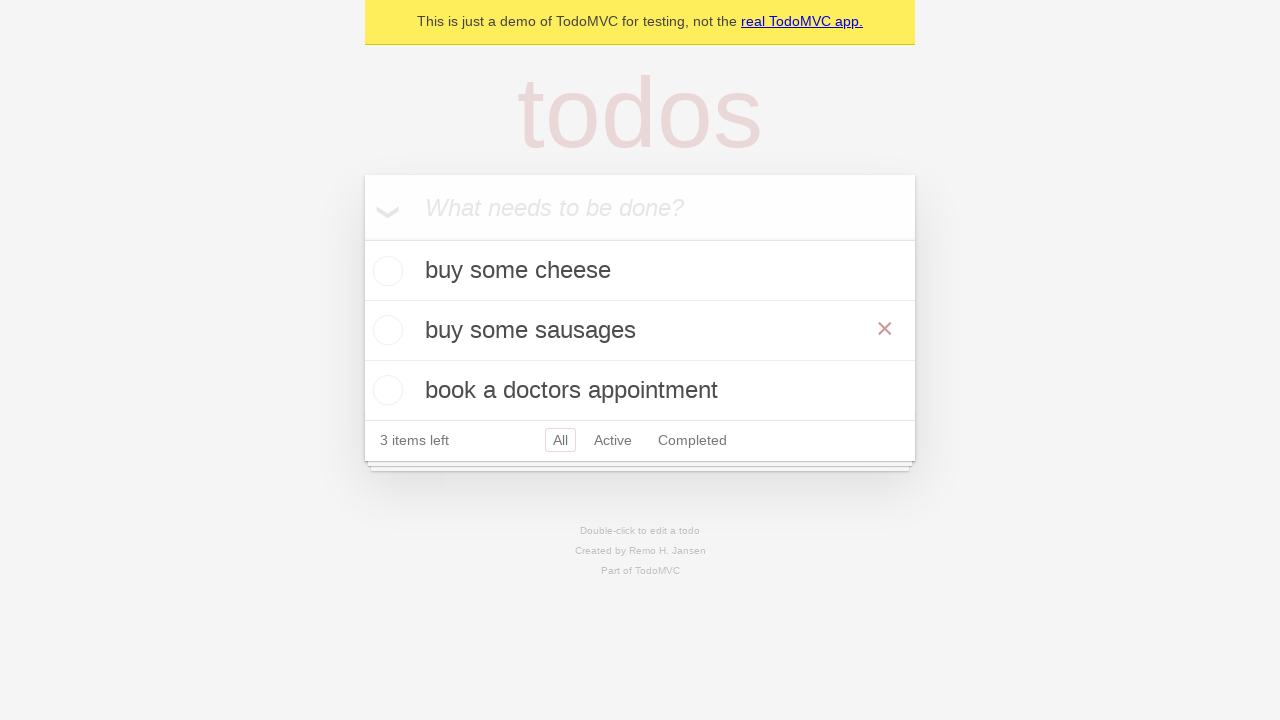

Verified edited todo 'buy some sausages' was saved to localStorage
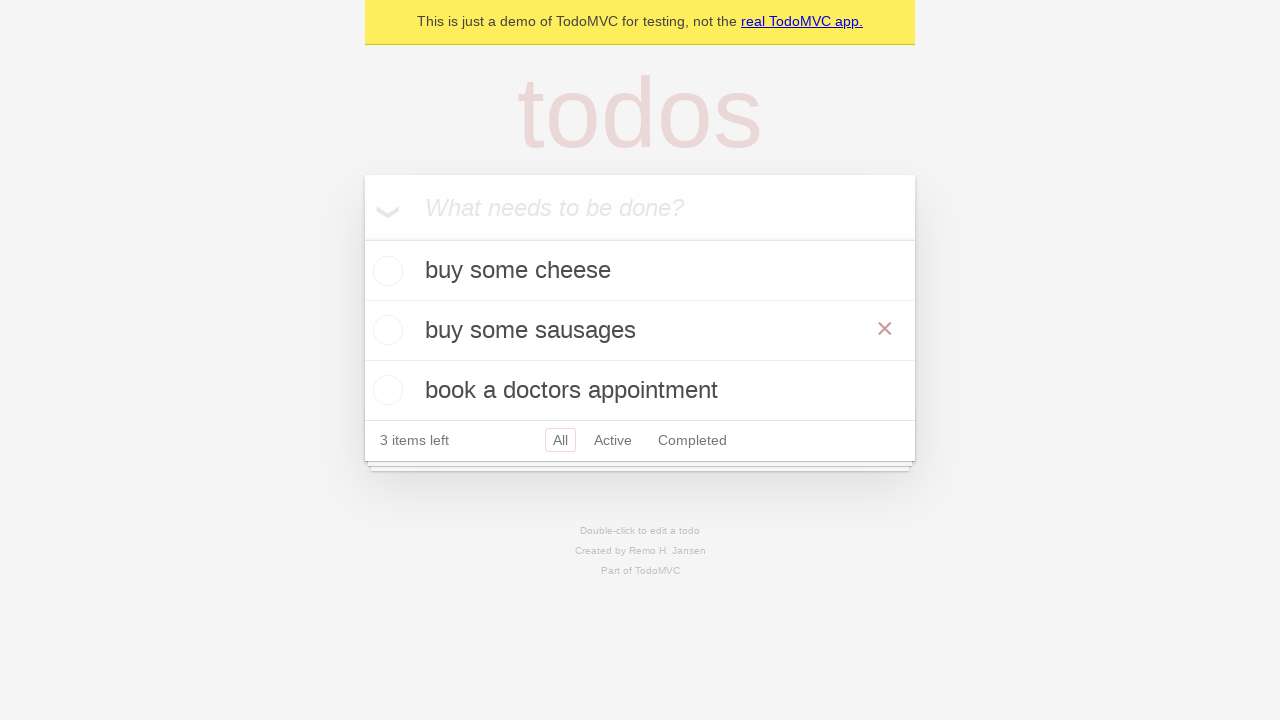

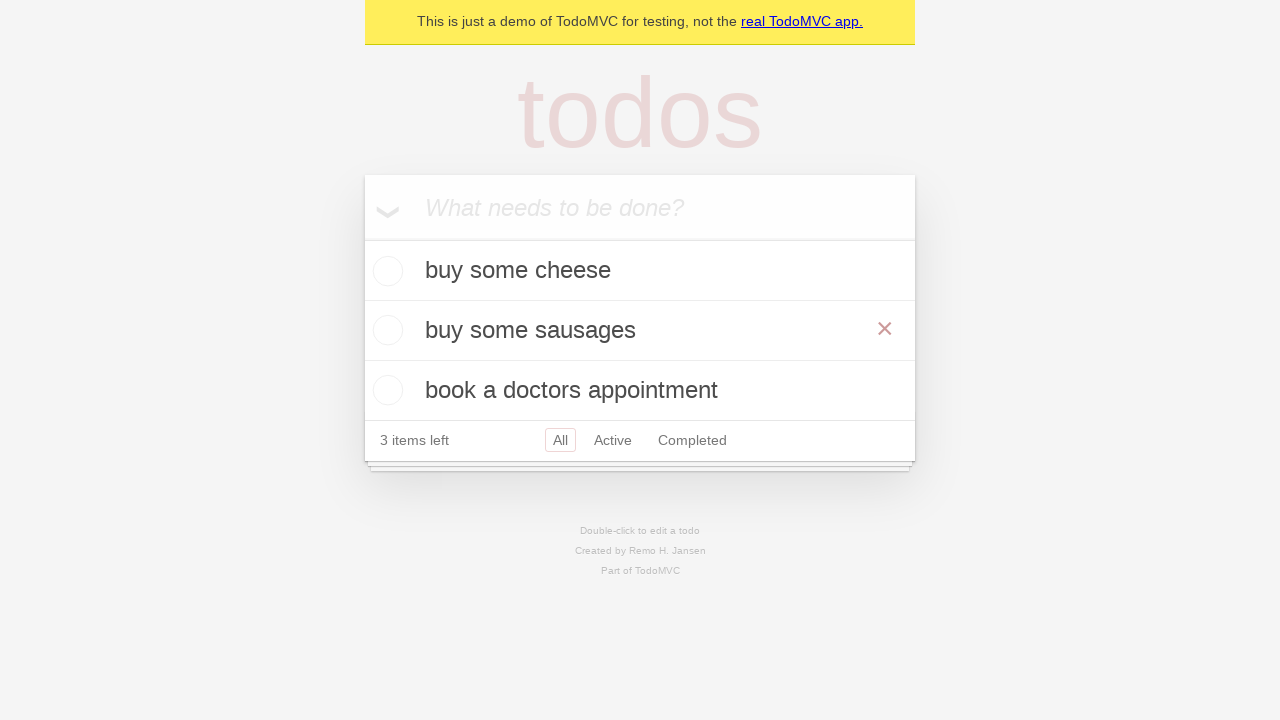